Navigates to the Tata Motors website and waits for the page to load

Starting URL: https://www.tatamotors.com/

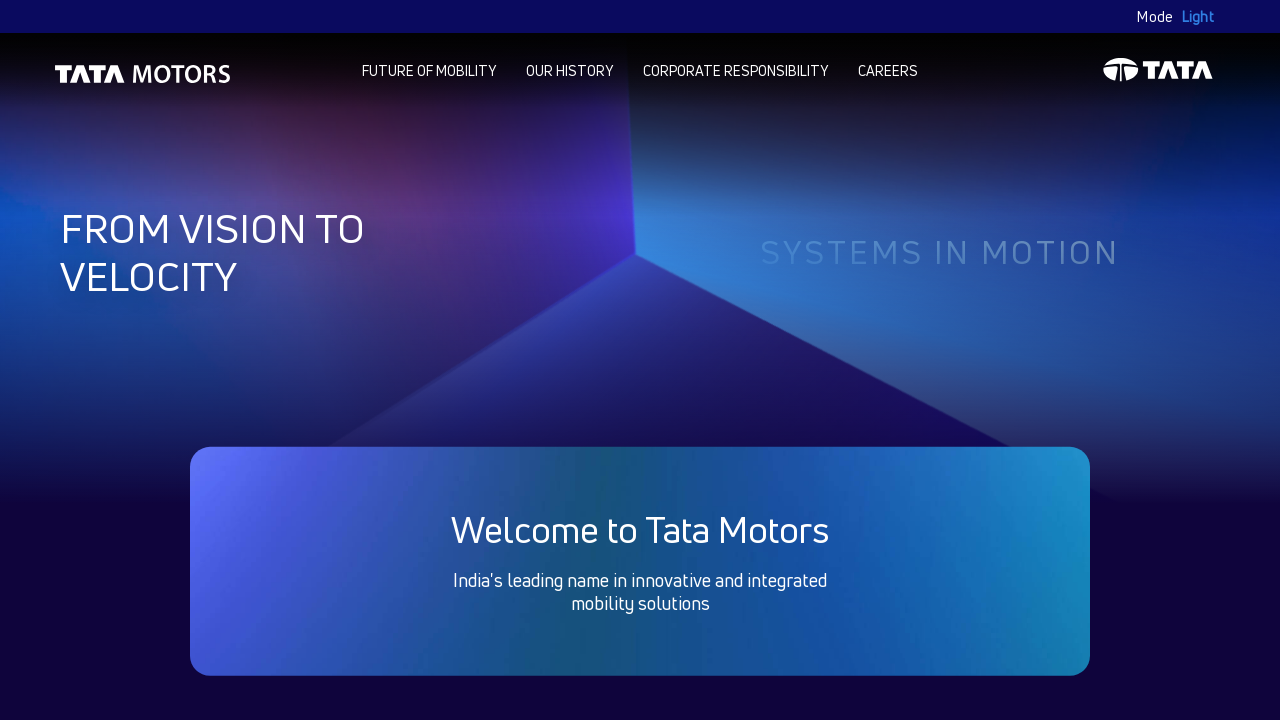

Waited for page to reach network idle state - Tata Motors website fully loaded
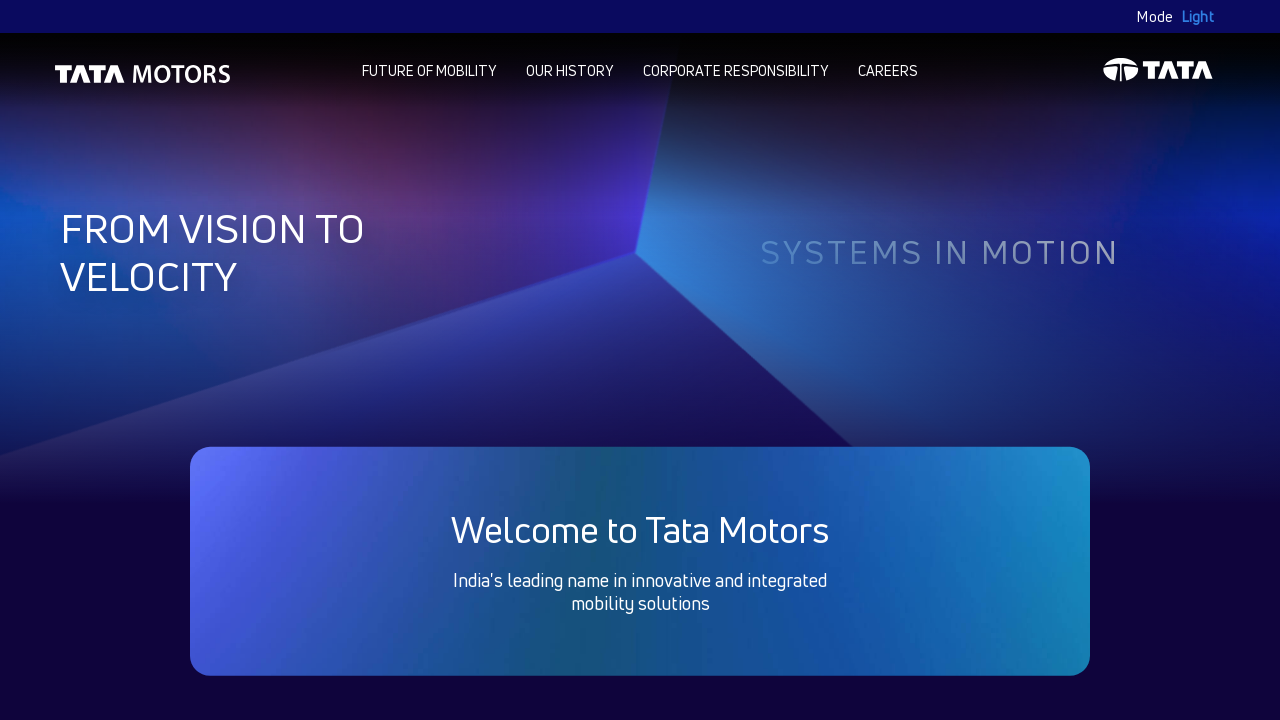

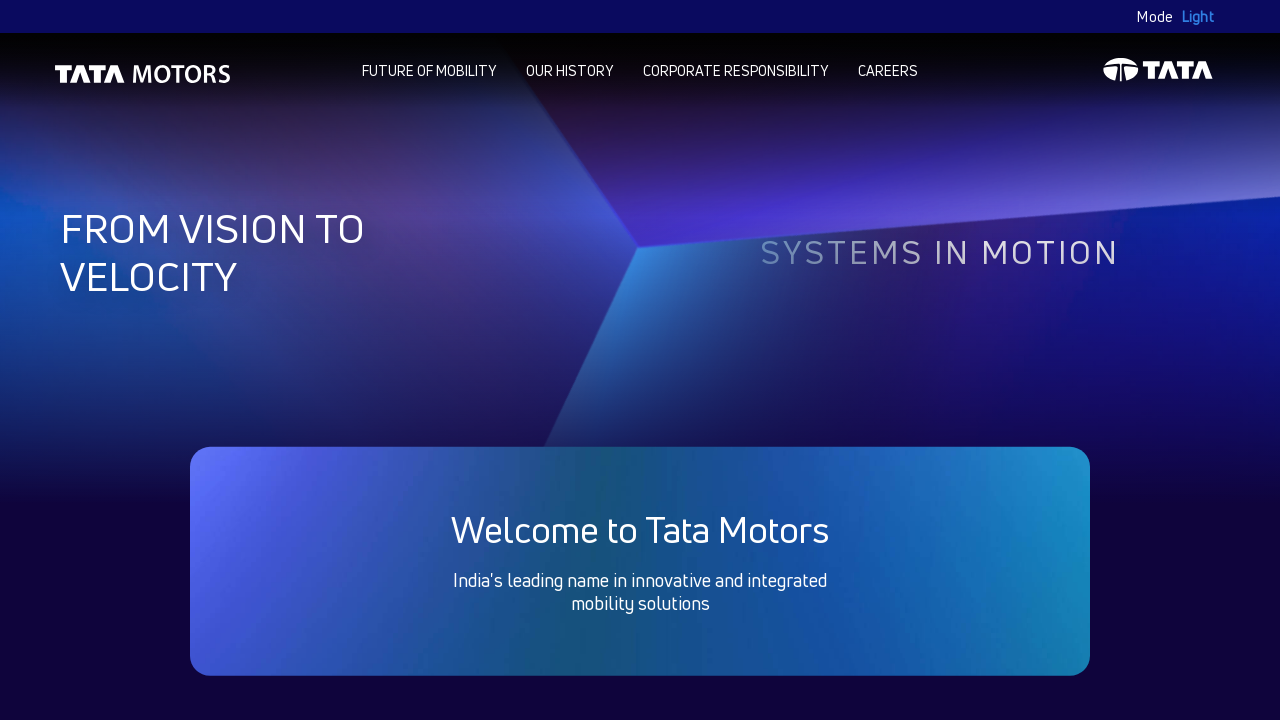